Tests the add-to-cart functionality on BStackDemo e-commerce site by clicking add to cart on a product and verifying the product appears correctly in the cart.

Starting URL: https://bstackdemo.com/

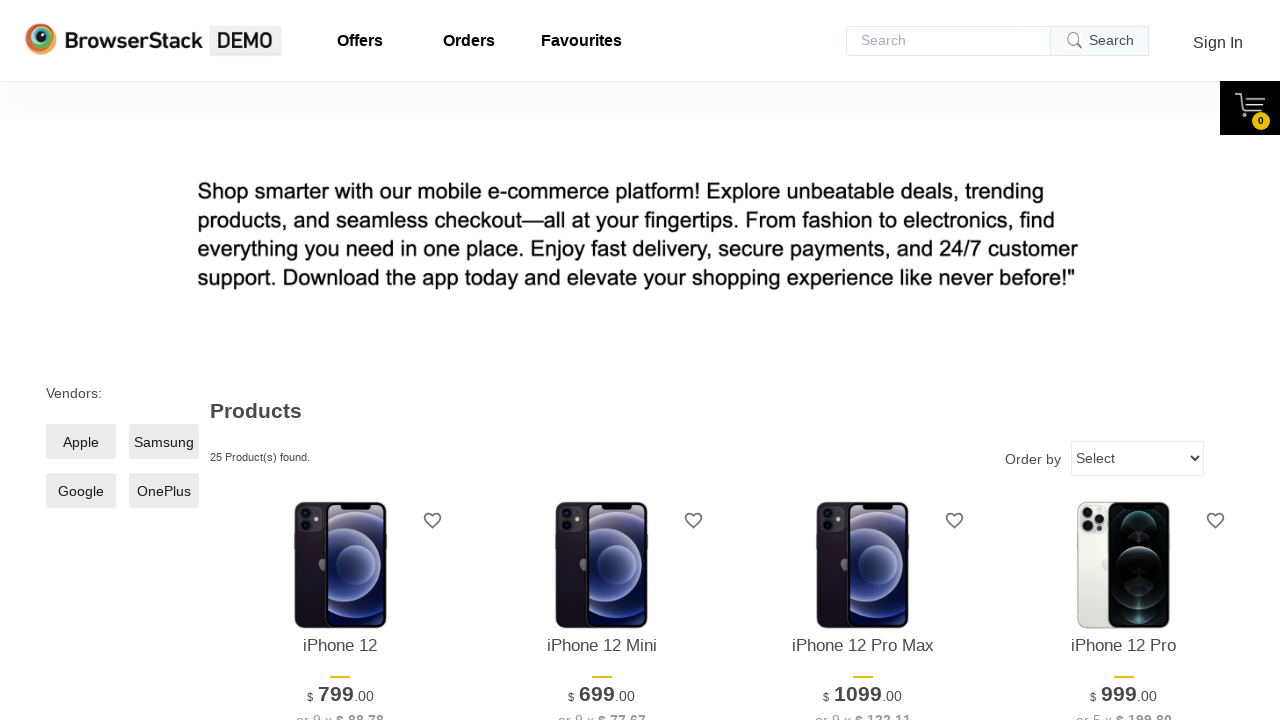

Retrieved product #3 name from product listing
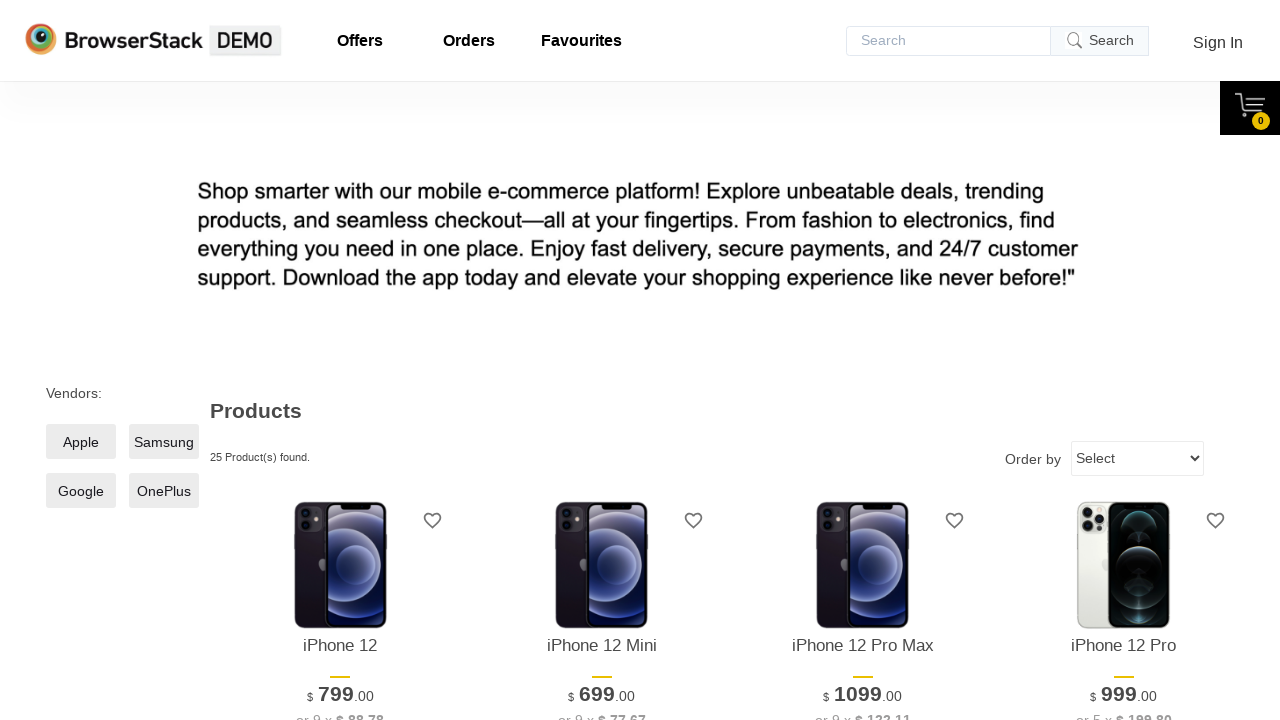

Clicked add to cart button for product #3 at (863, 361) on #\33  > .shelf-item__buy-btn
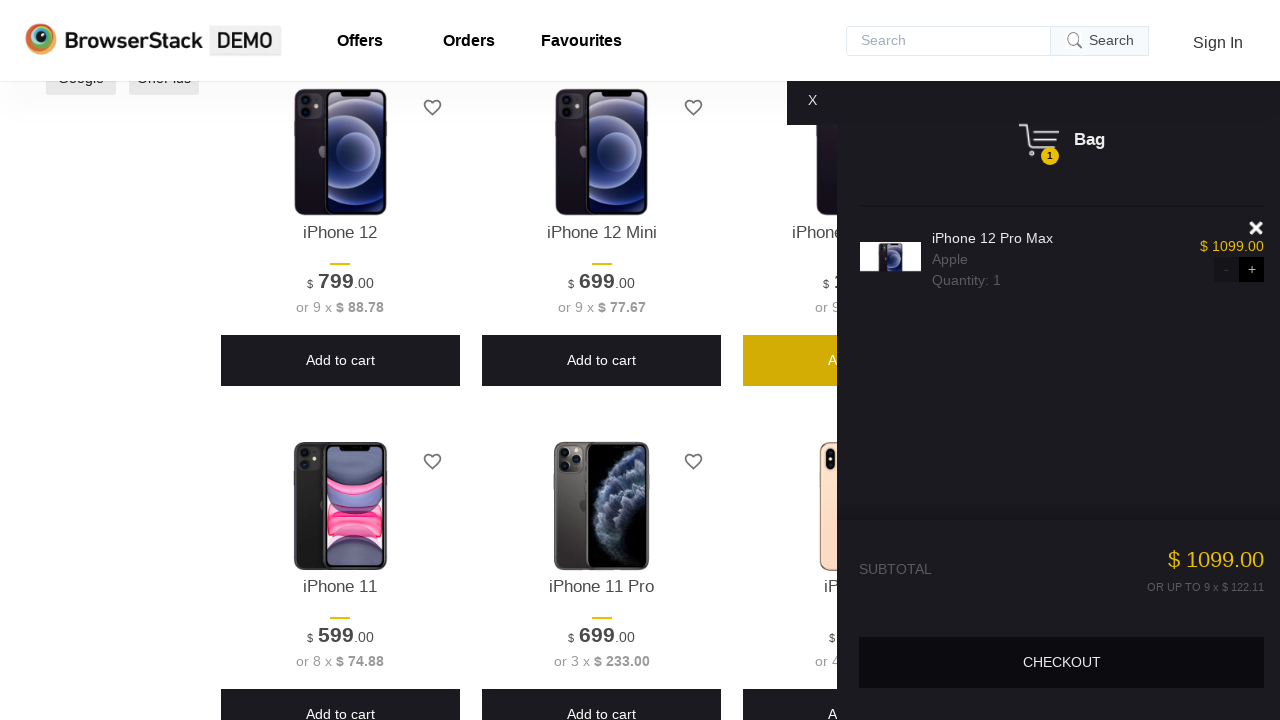

Waited for cart to open and product to appear in cart
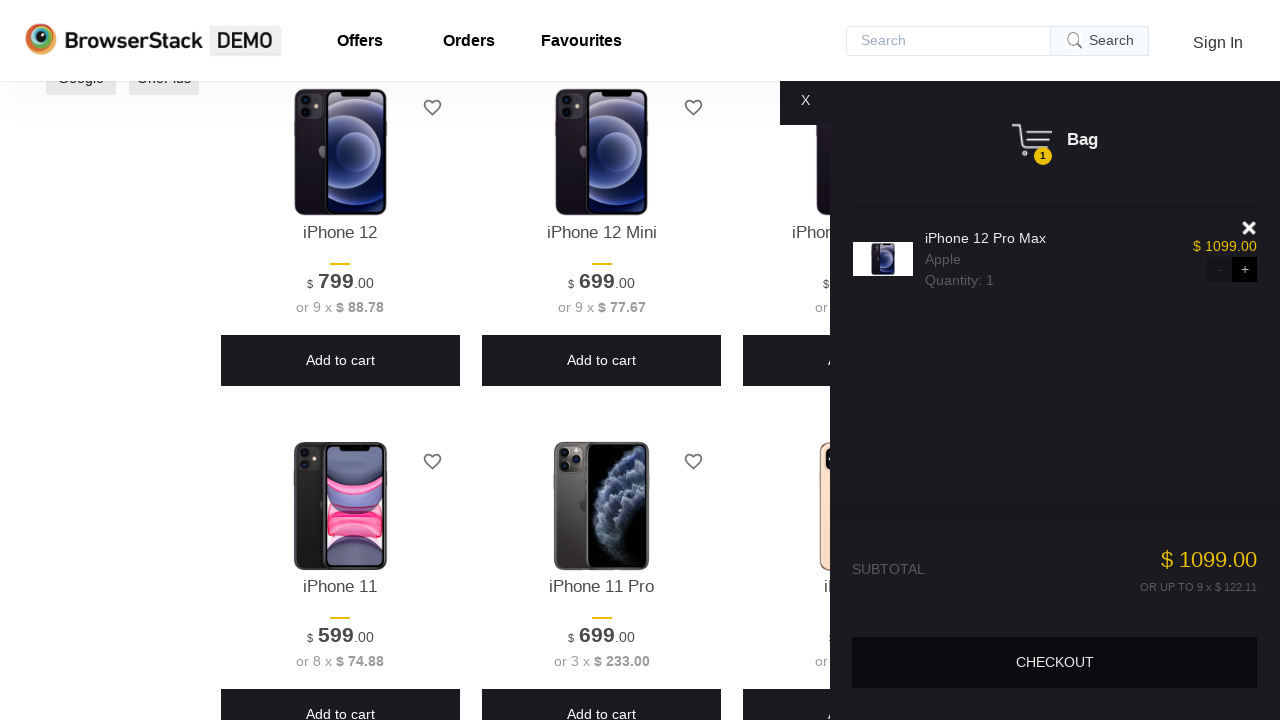

Retrieved product name from cart
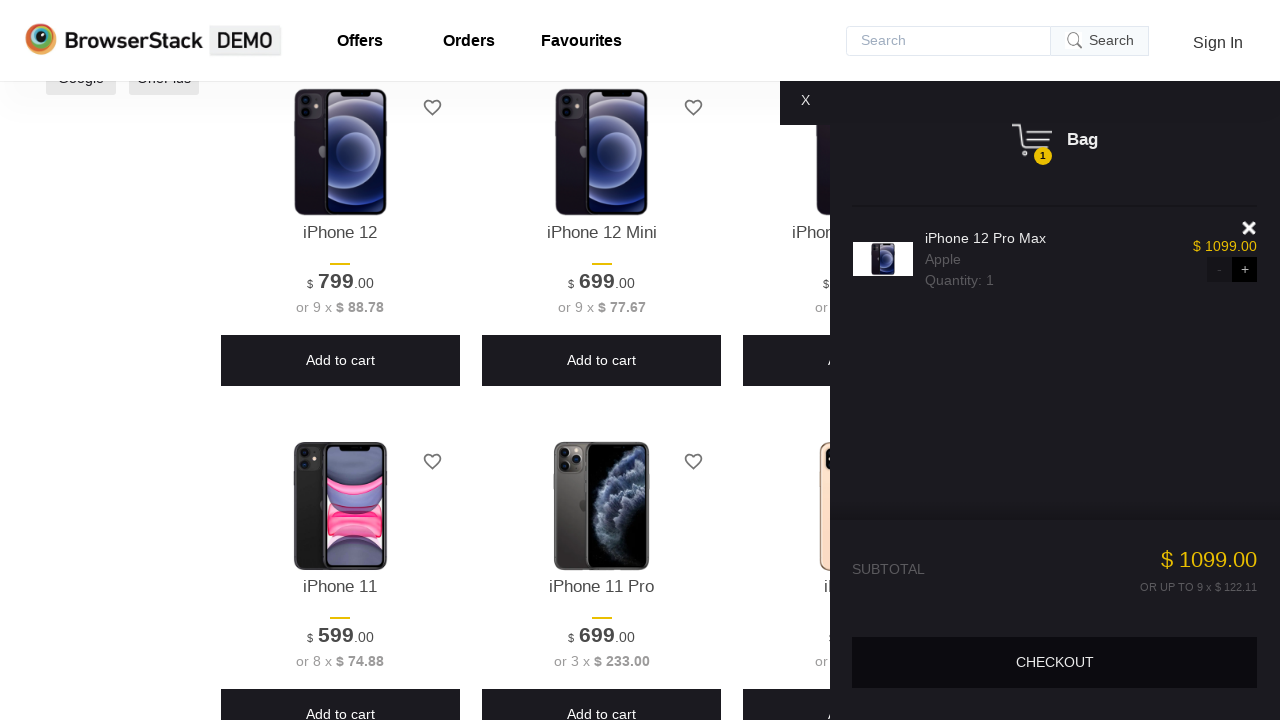

Verified product in cart matches added product: 'iPhone 12 Pro Max'
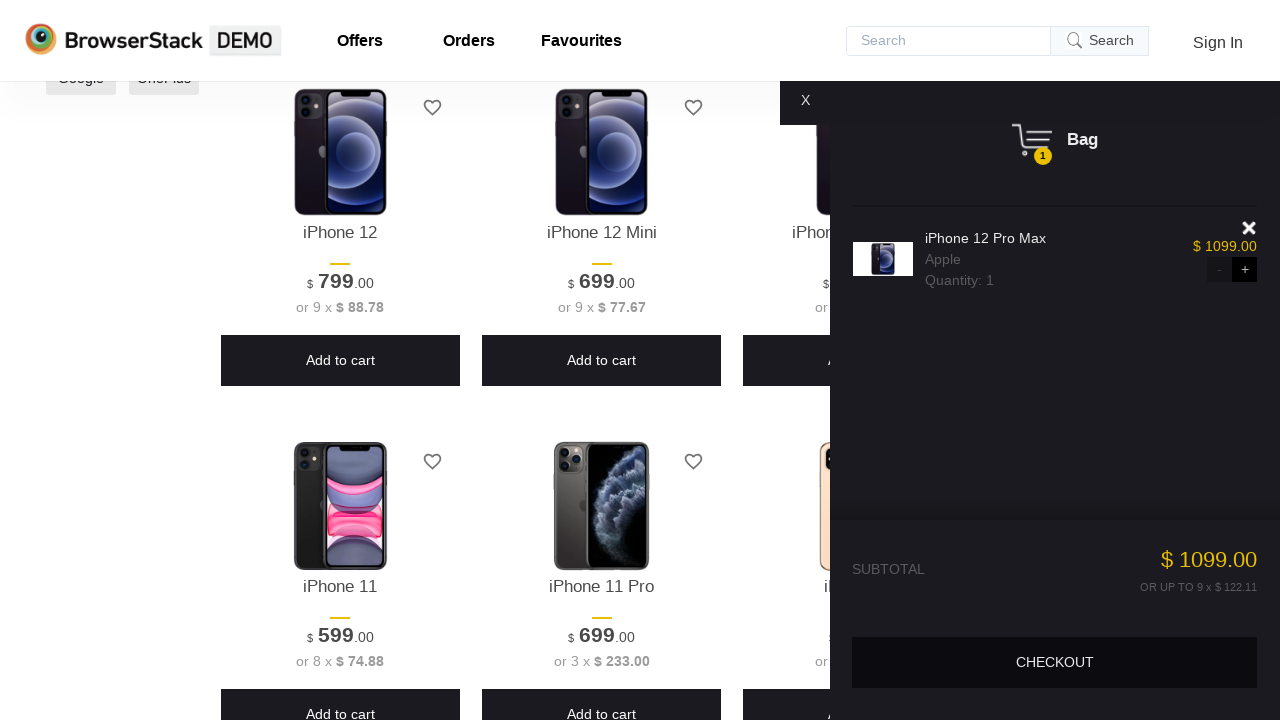

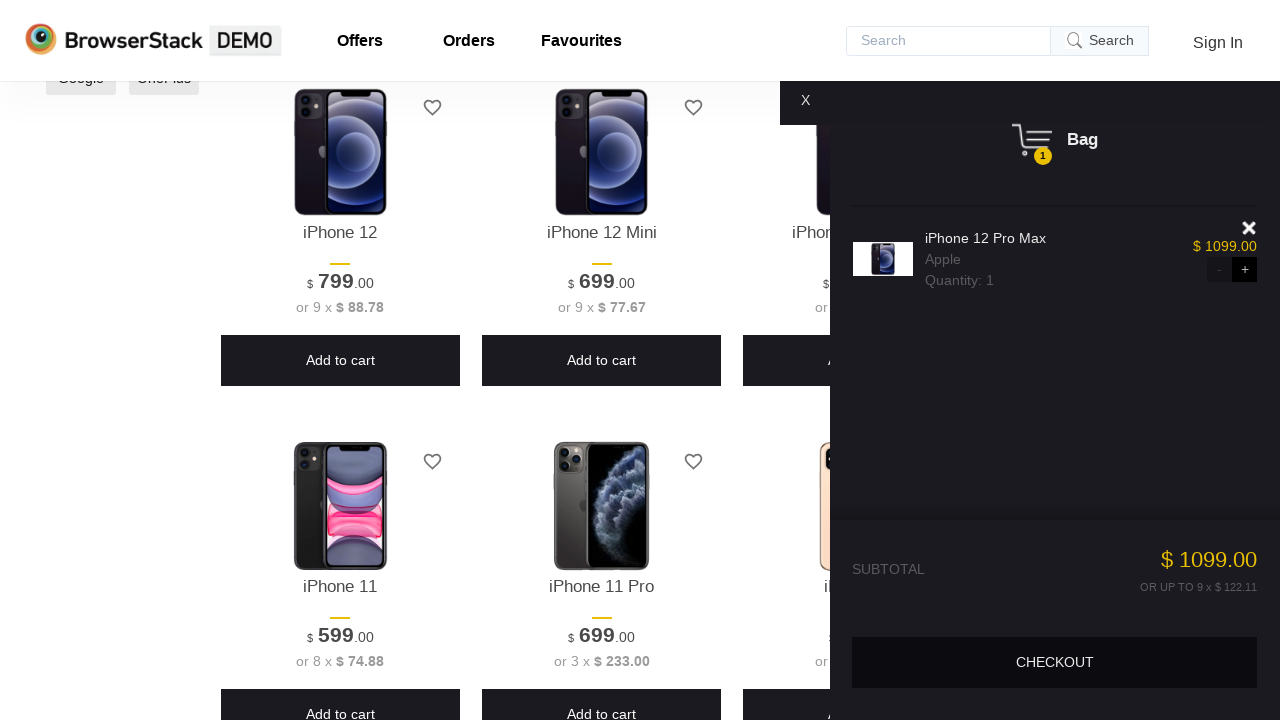